Tests a data types form by filling in personal information fields (leaving zip-code empty), submitting the form, and verifying that zip-code shows an error state while all other fields show success states.

Starting URL: http://bonigarcia.dev/selenium-webdriver-java/data-types.html

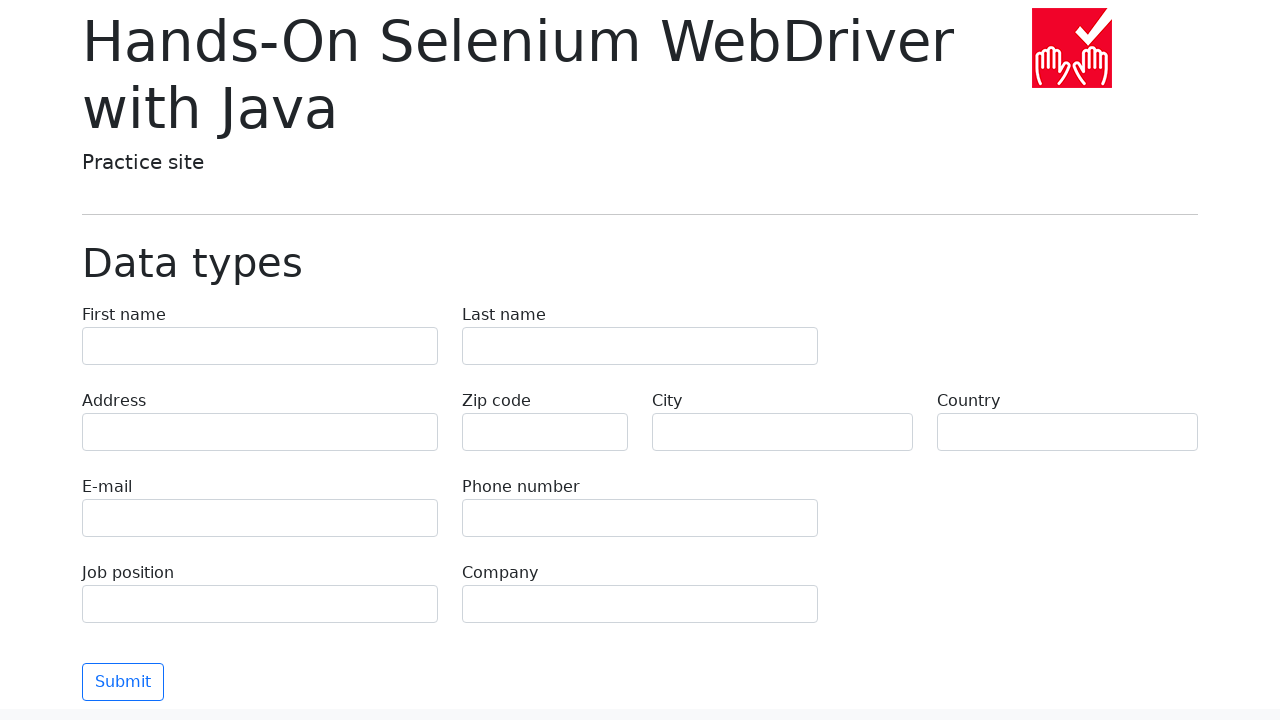

Filled first name field with 'Иван' on input[name='first-name']
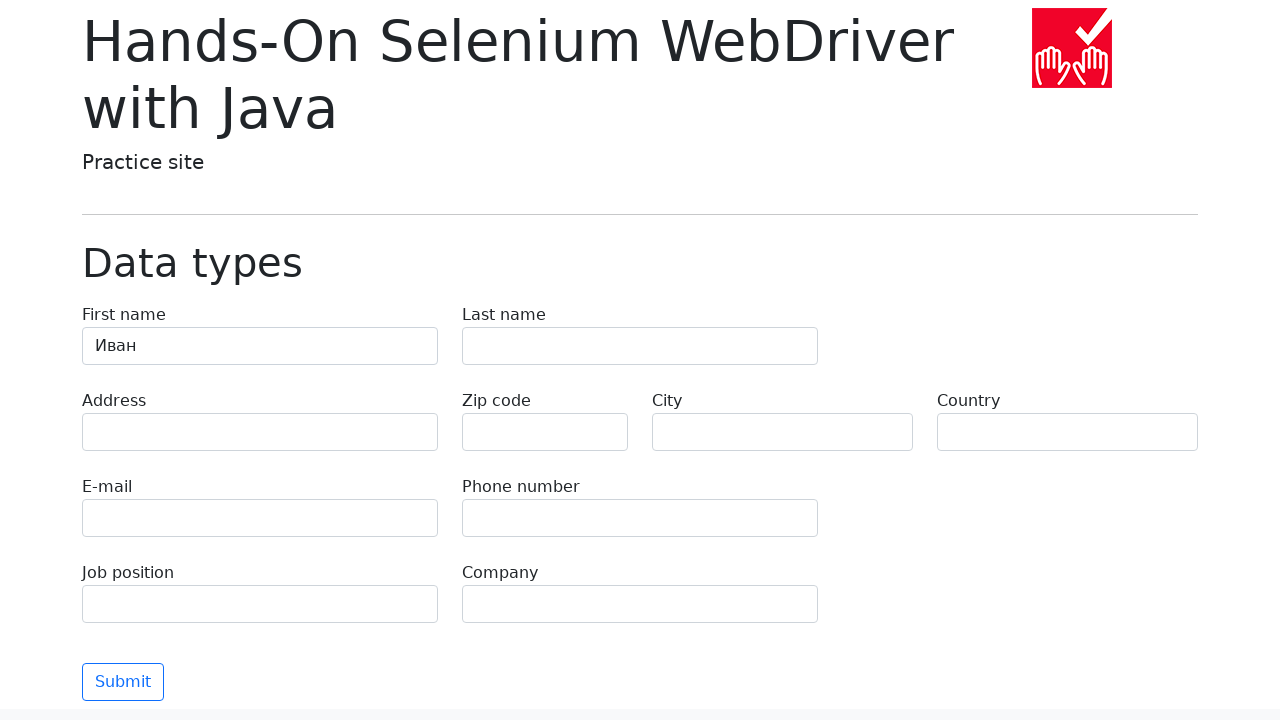

Filled last name field with 'Петров' on input[name='last-name']
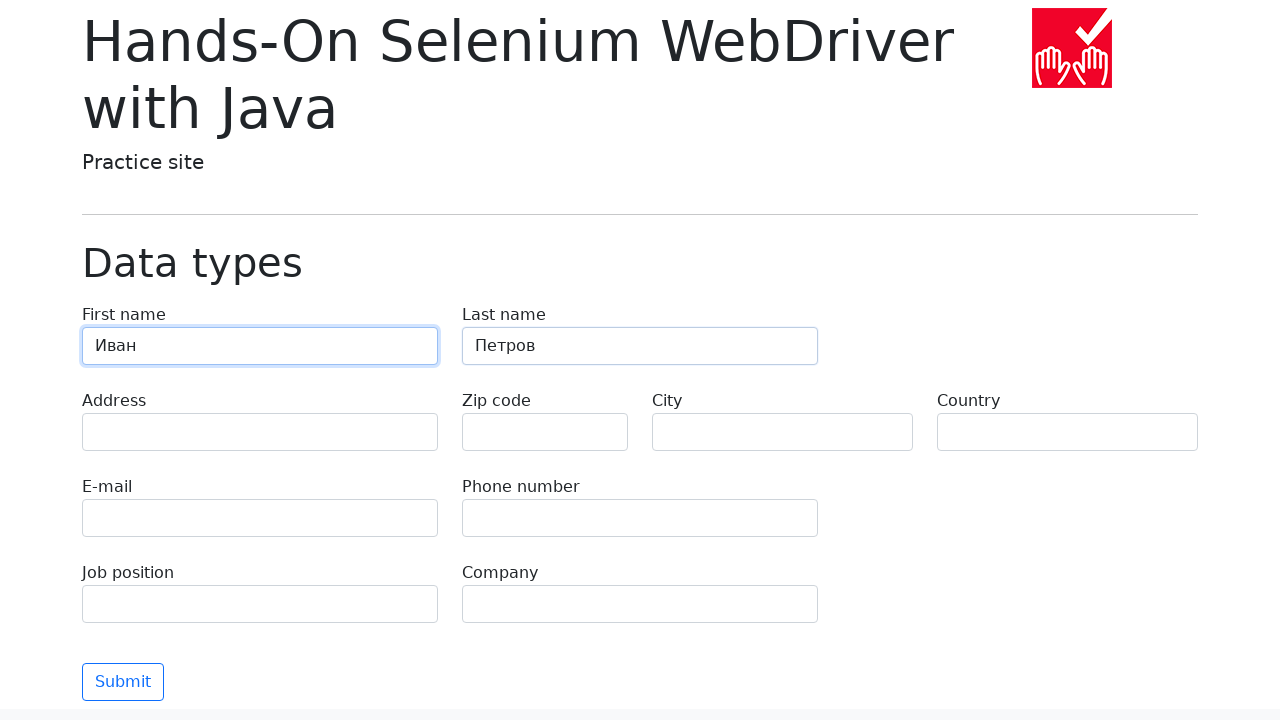

Filled address field with 'Ленина, 55-3' on input[name='address']
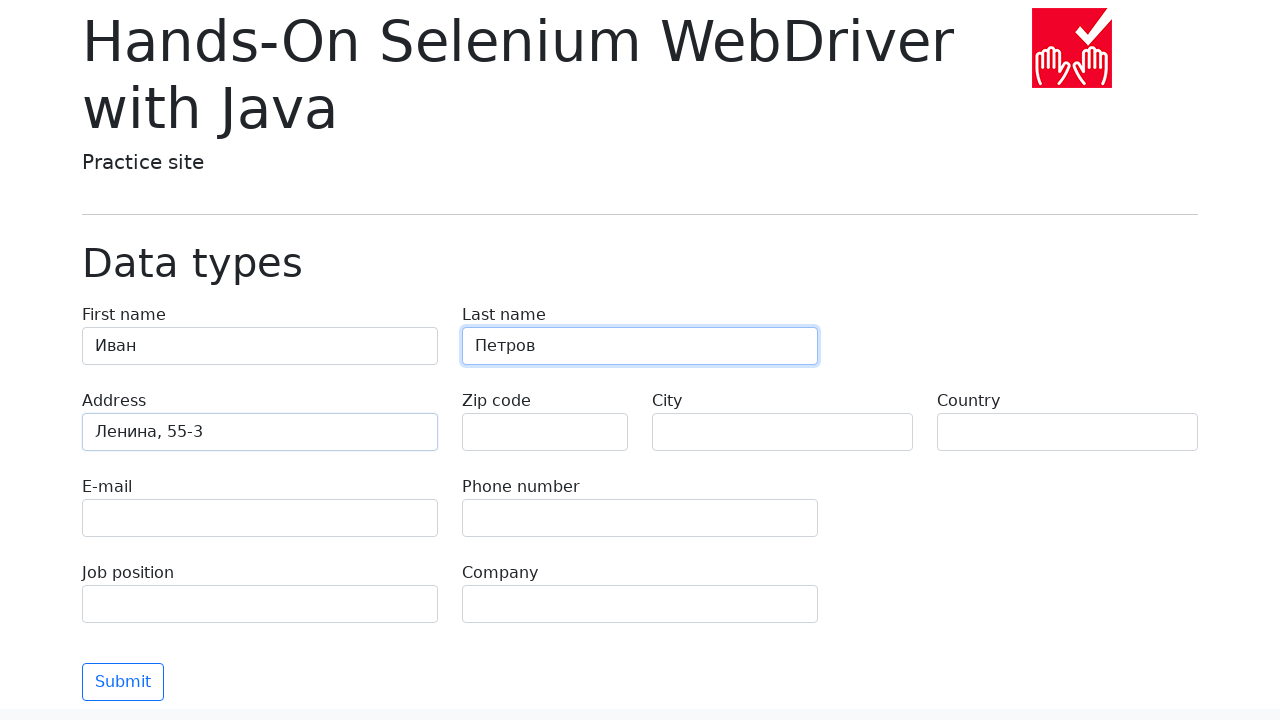

Filled email field with 'test@skypro.com' on input[name='e-mail']
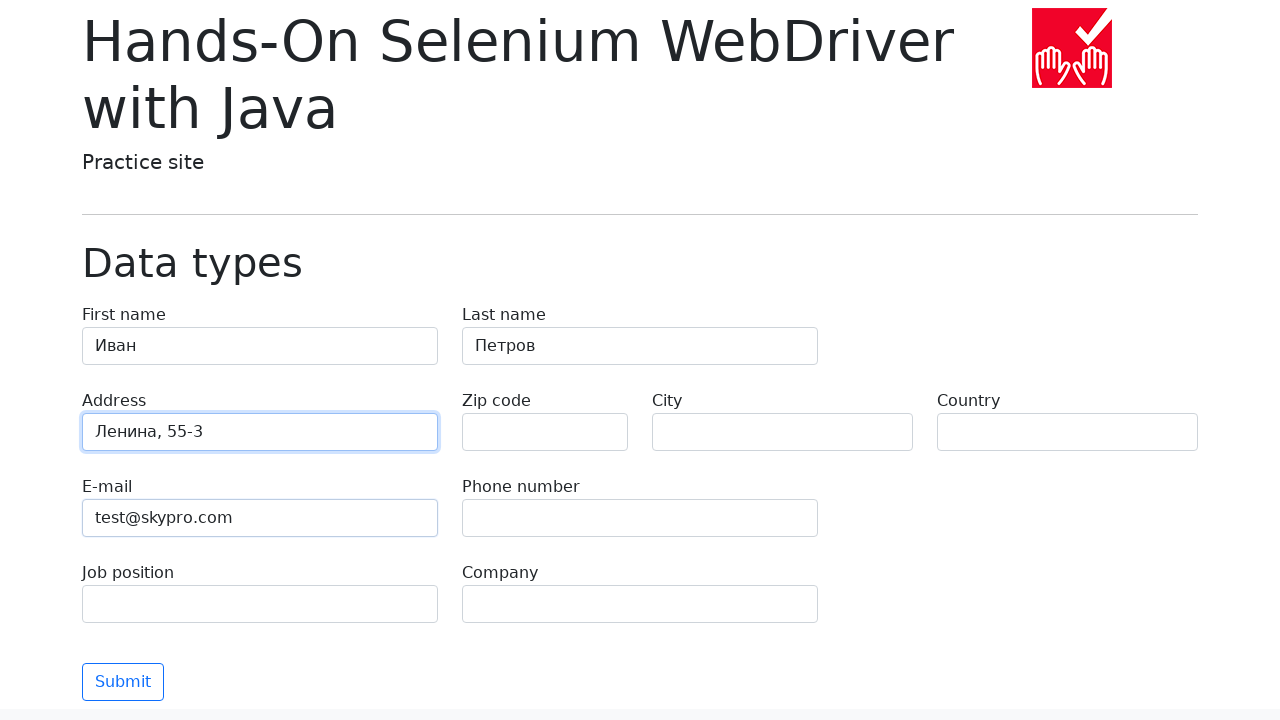

Filled phone field with '+7985899998787' on input[name='phone']
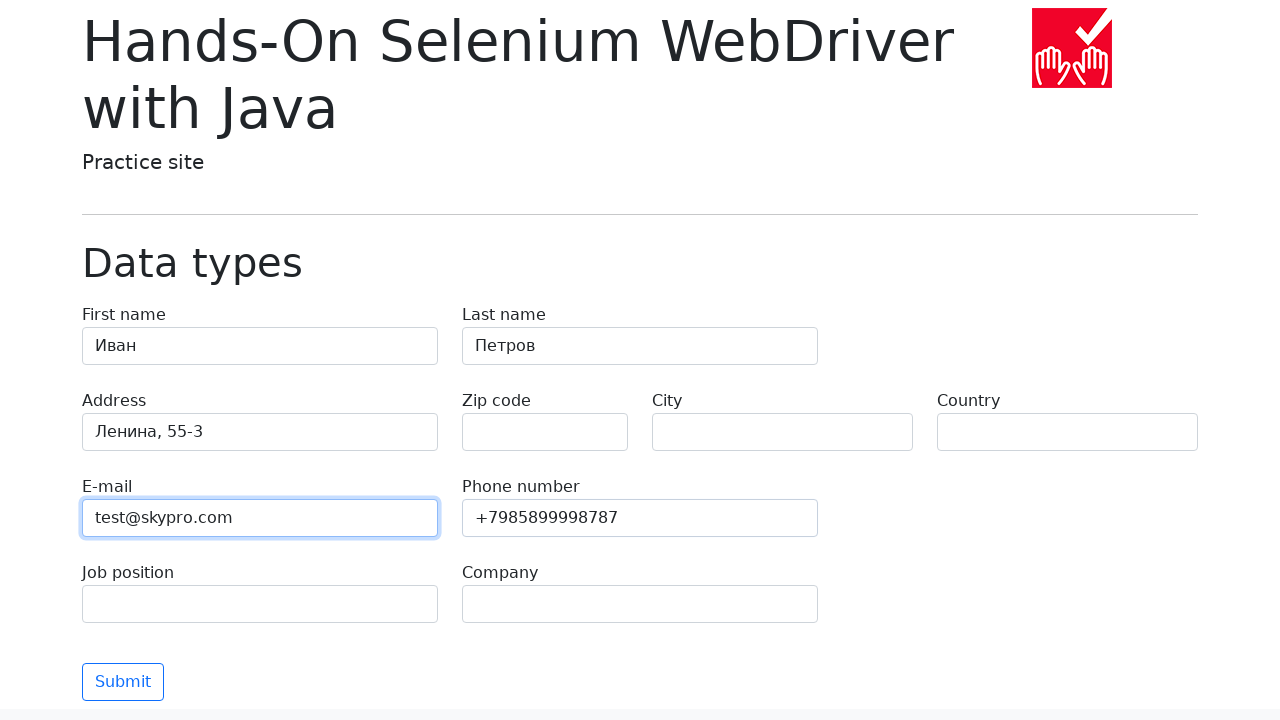

Left zip-code field empty on input[name='zip-code']
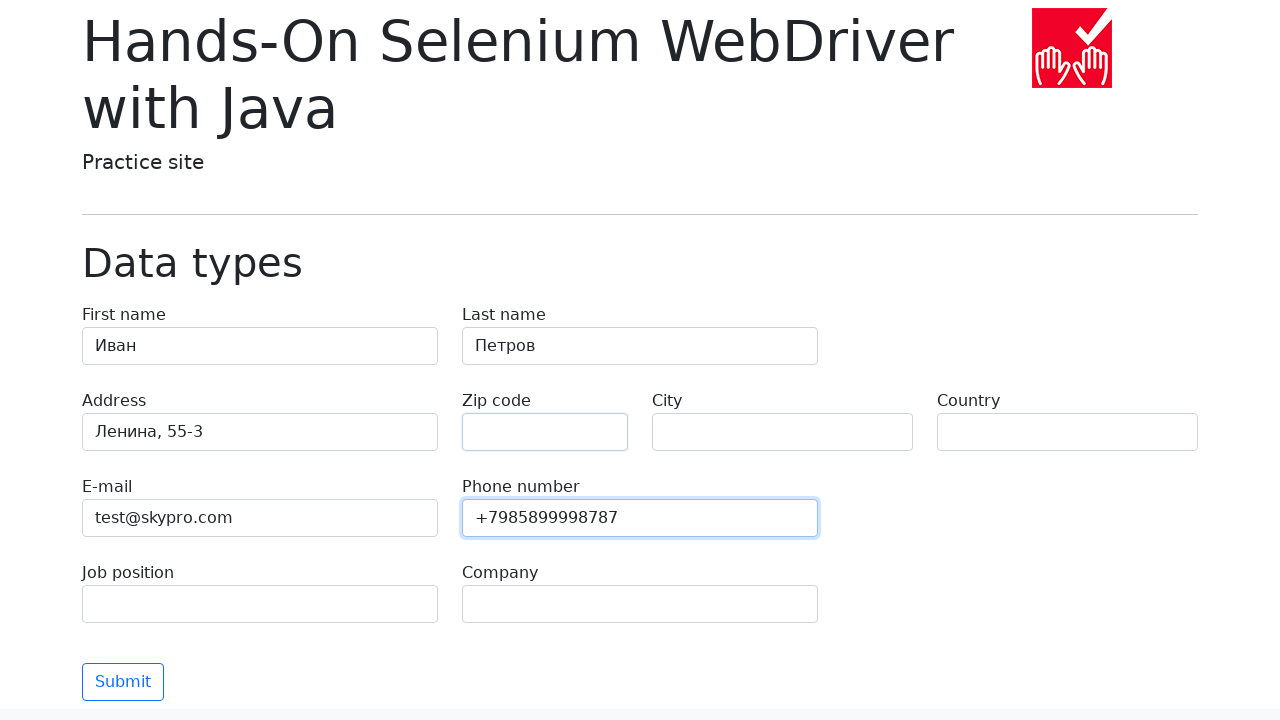

Filled city field with 'Москва' on input[name='city']
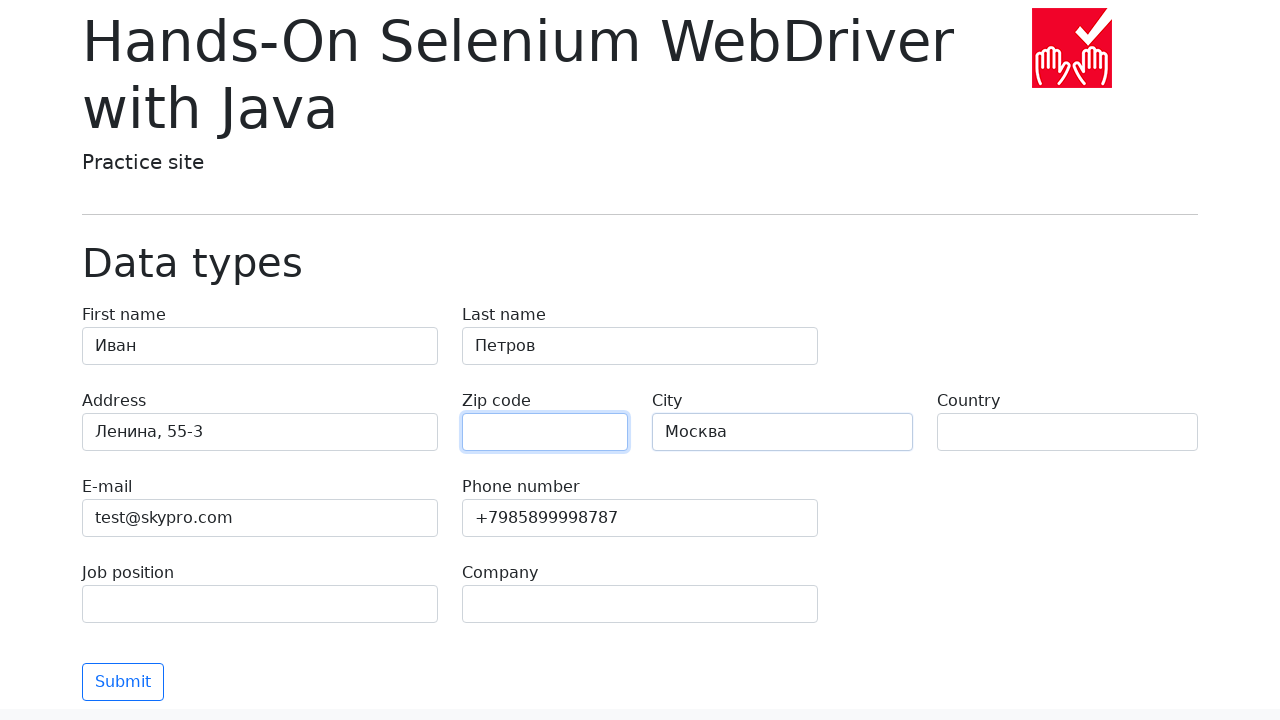

Filled country field with 'Россия' on input[name='country']
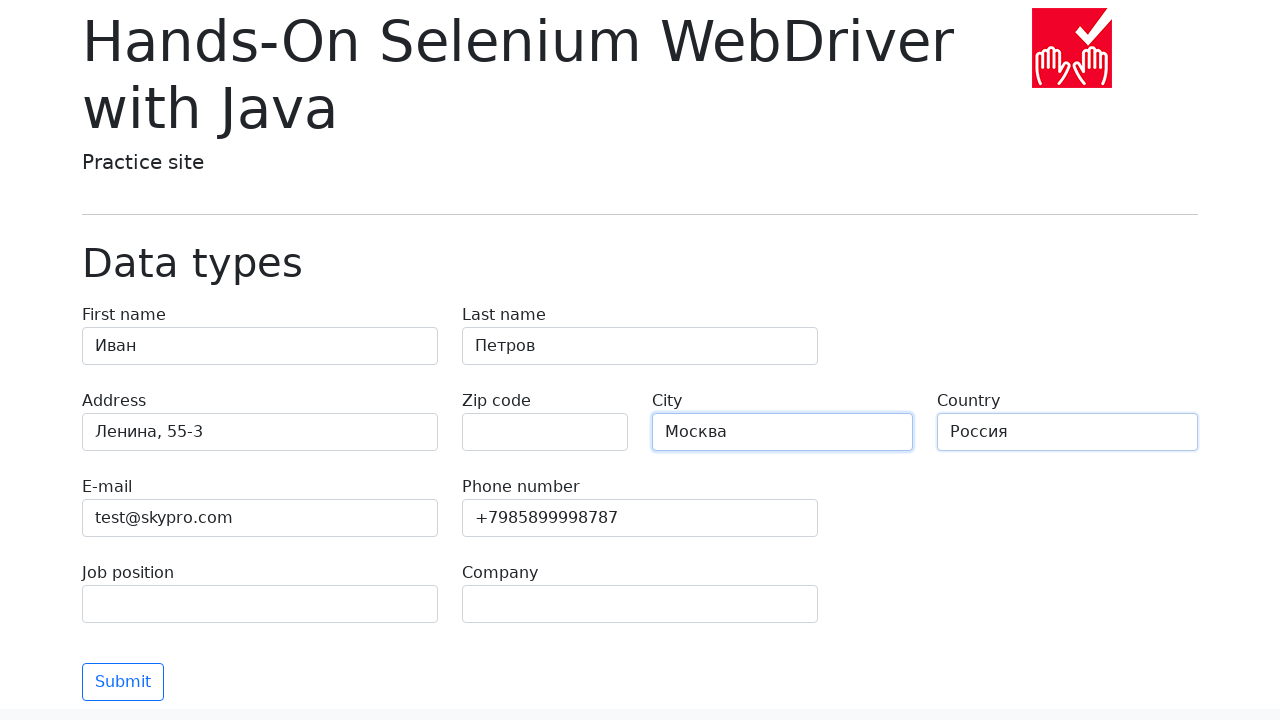

Filled job position field with 'QA' on input[name='job-position']
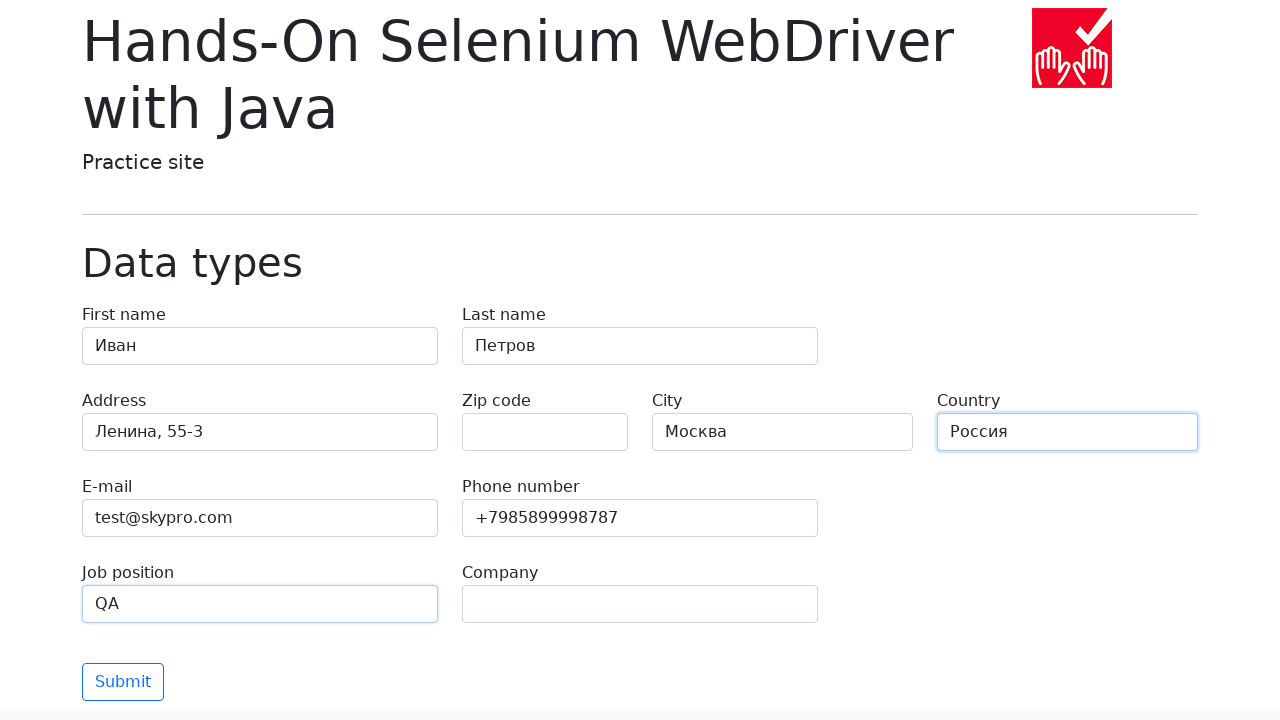

Filled company field with 'SkyPro' on input[name='company']
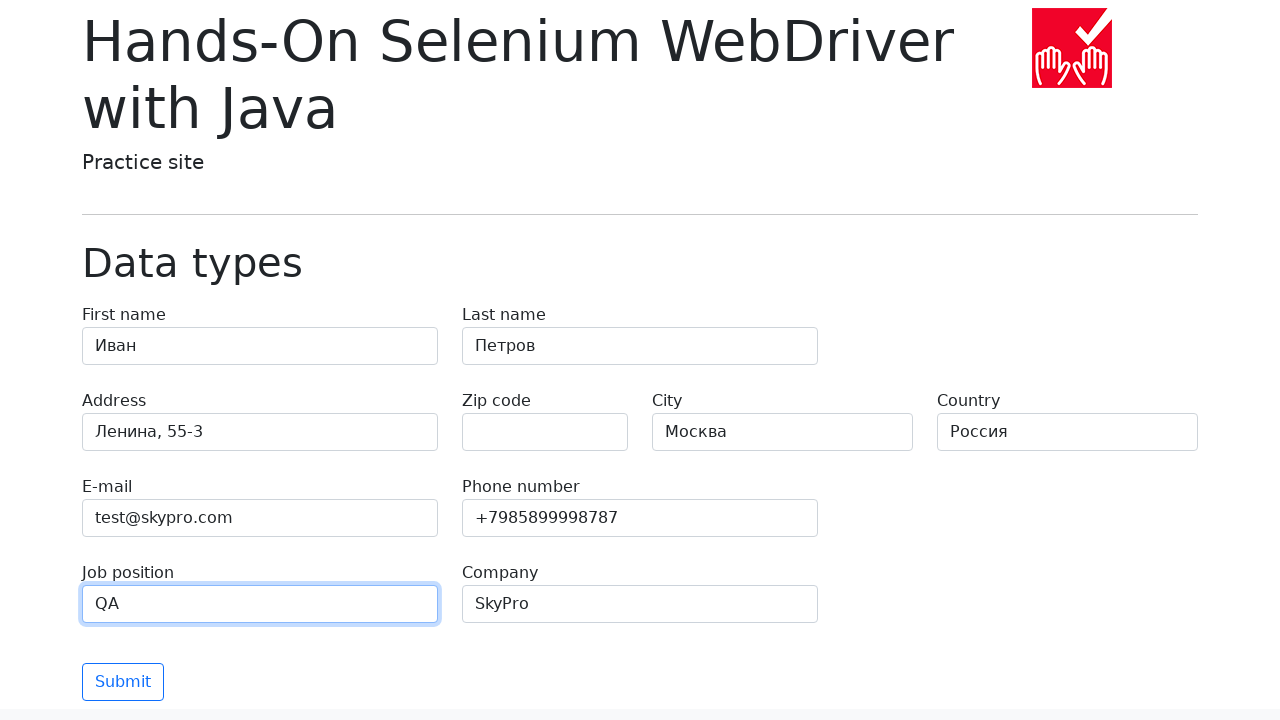

Clicked Submit button at (123, 682) on xpath=//button[text()='Submit']
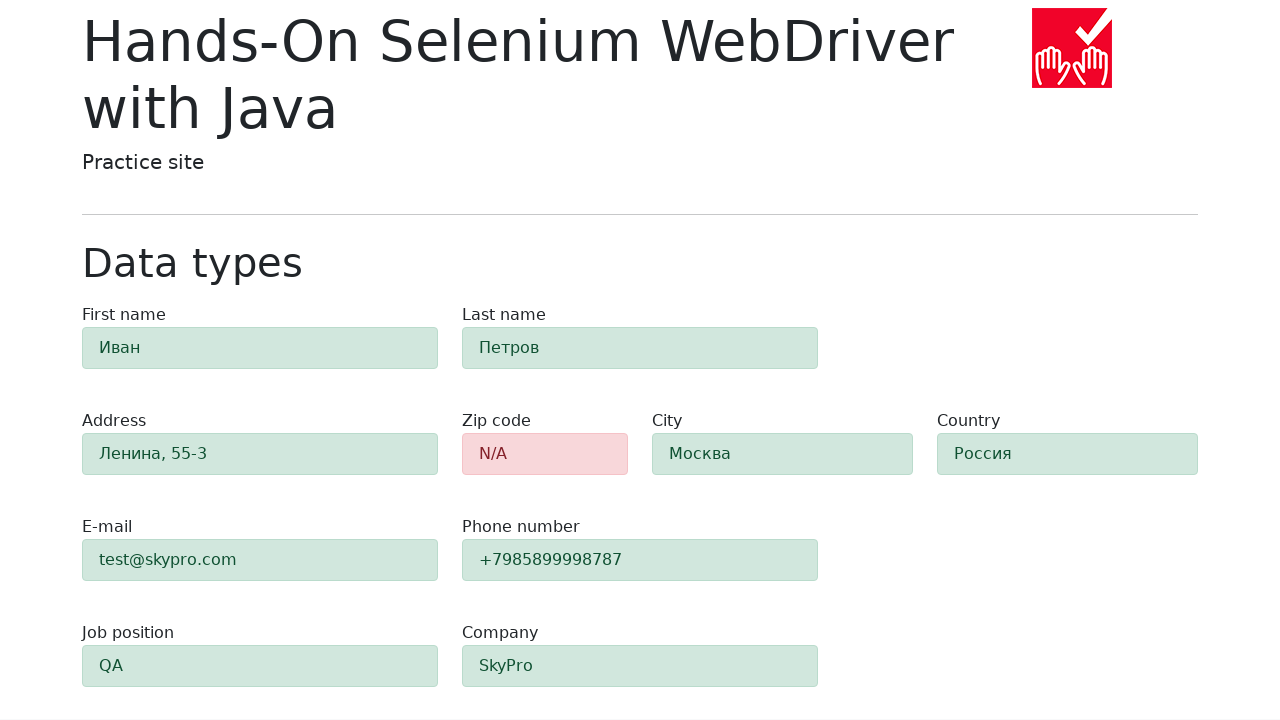

Form submission completed, validation errors appeared
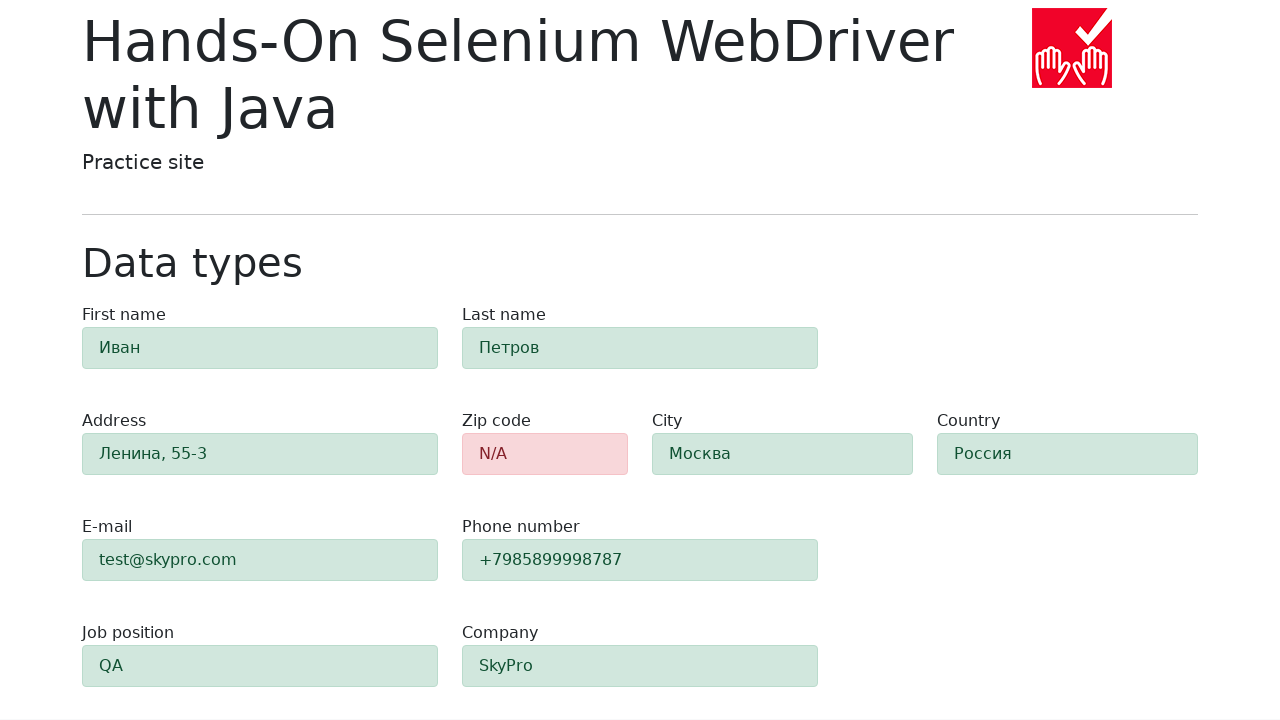

Retrieved zip-code field class attribute
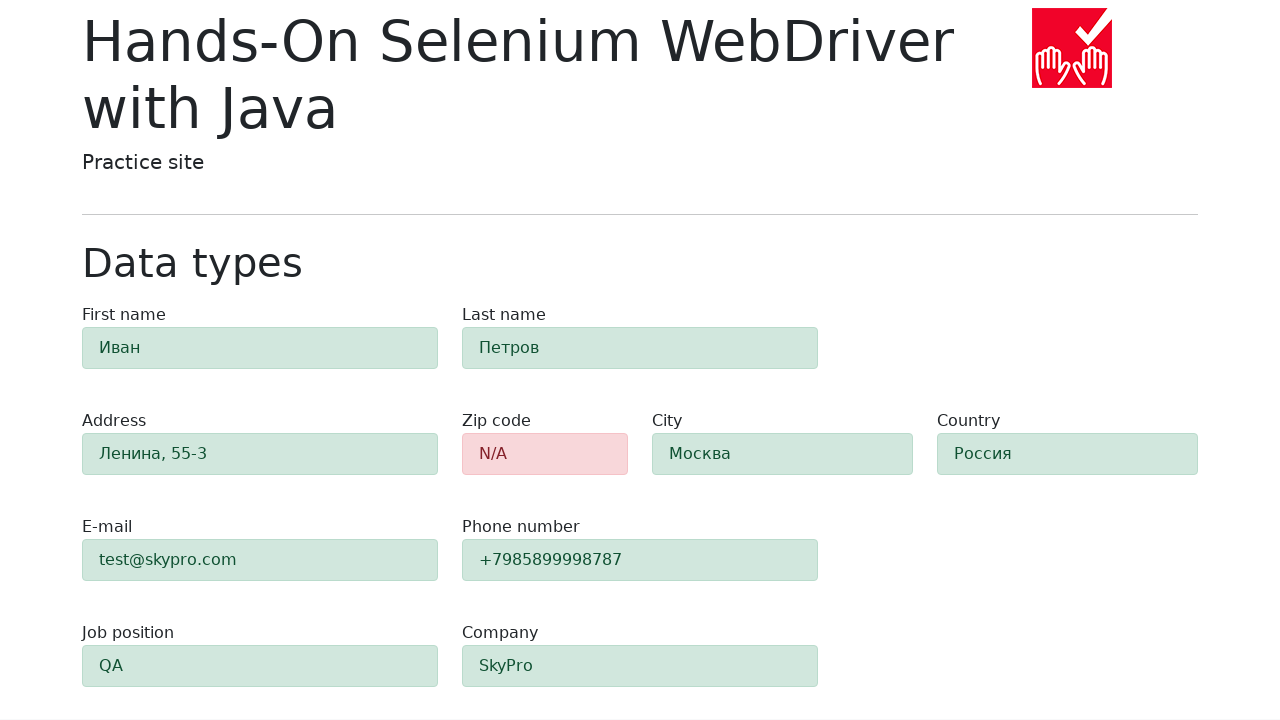

Verified zip-code field shows danger class (validation error)
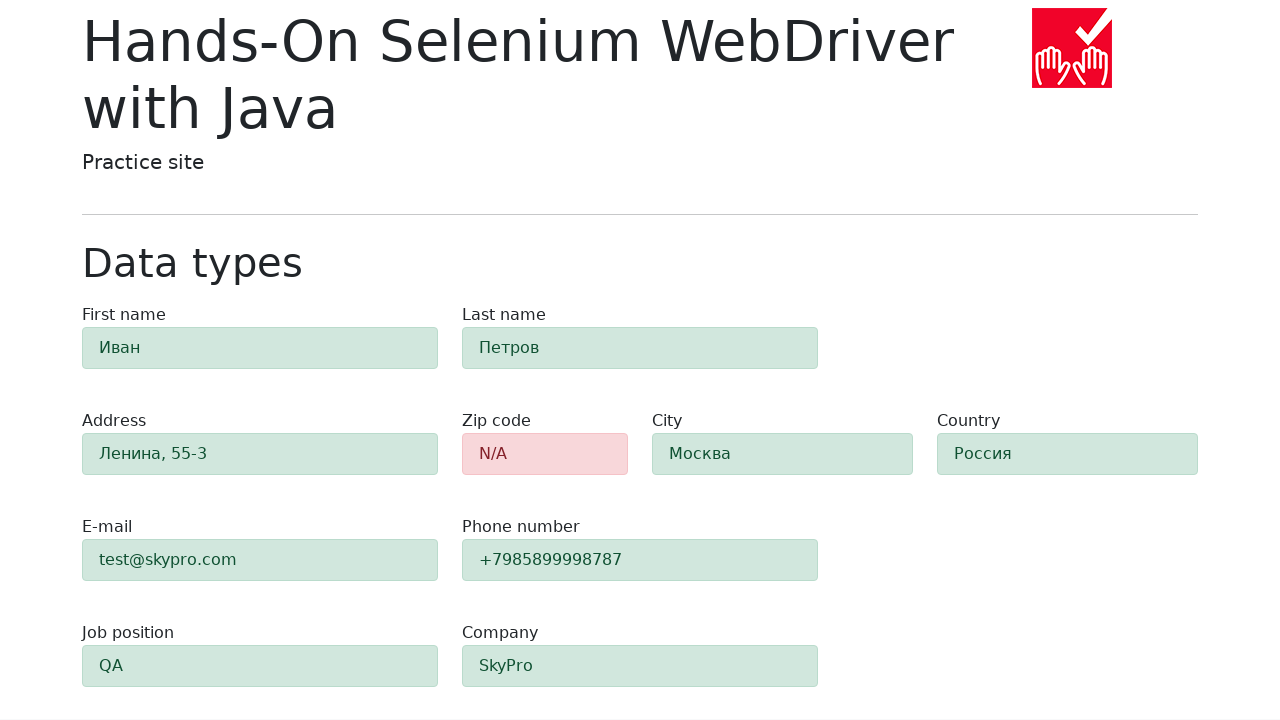

Verified first-name field shows success class
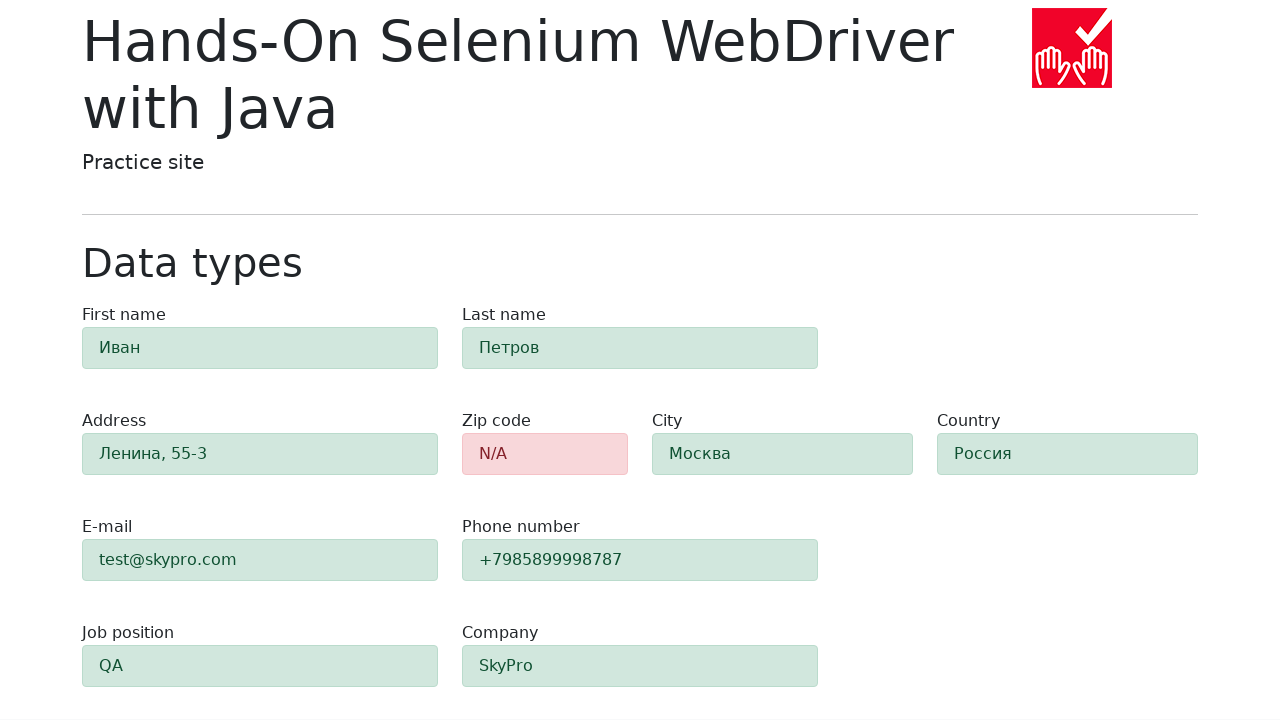

Verified last-name field shows success class
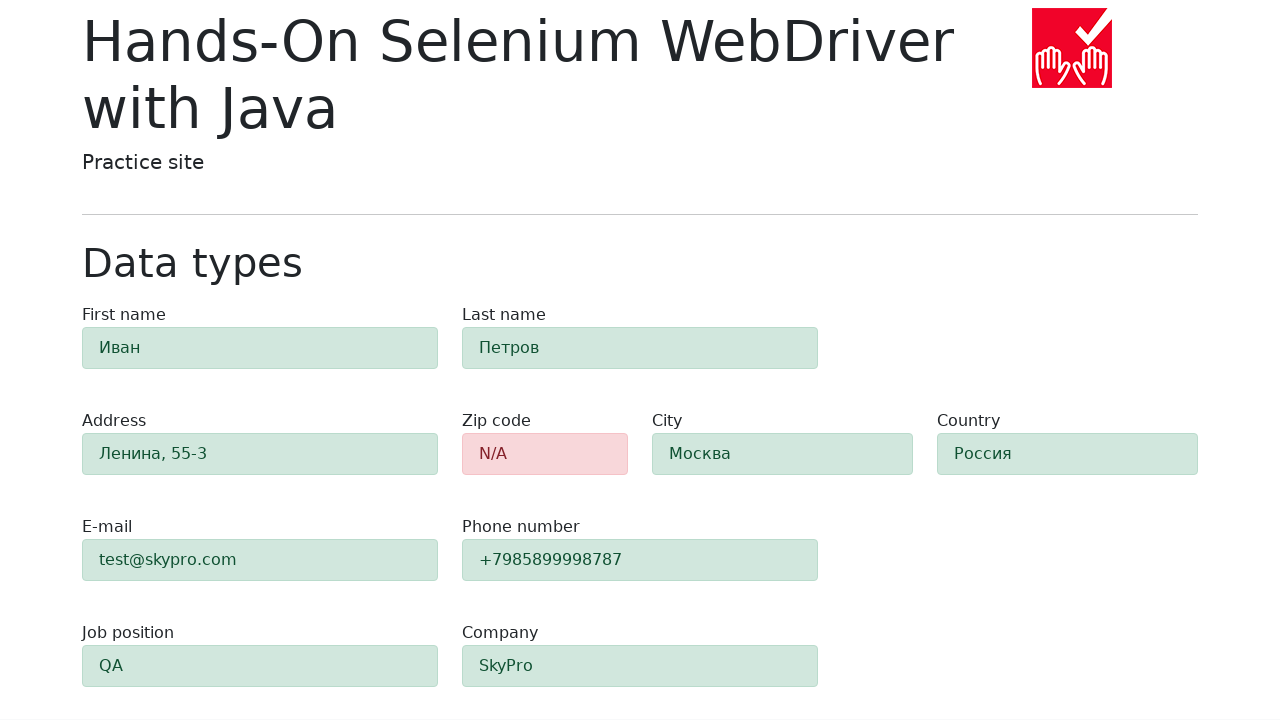

Verified address field shows success class
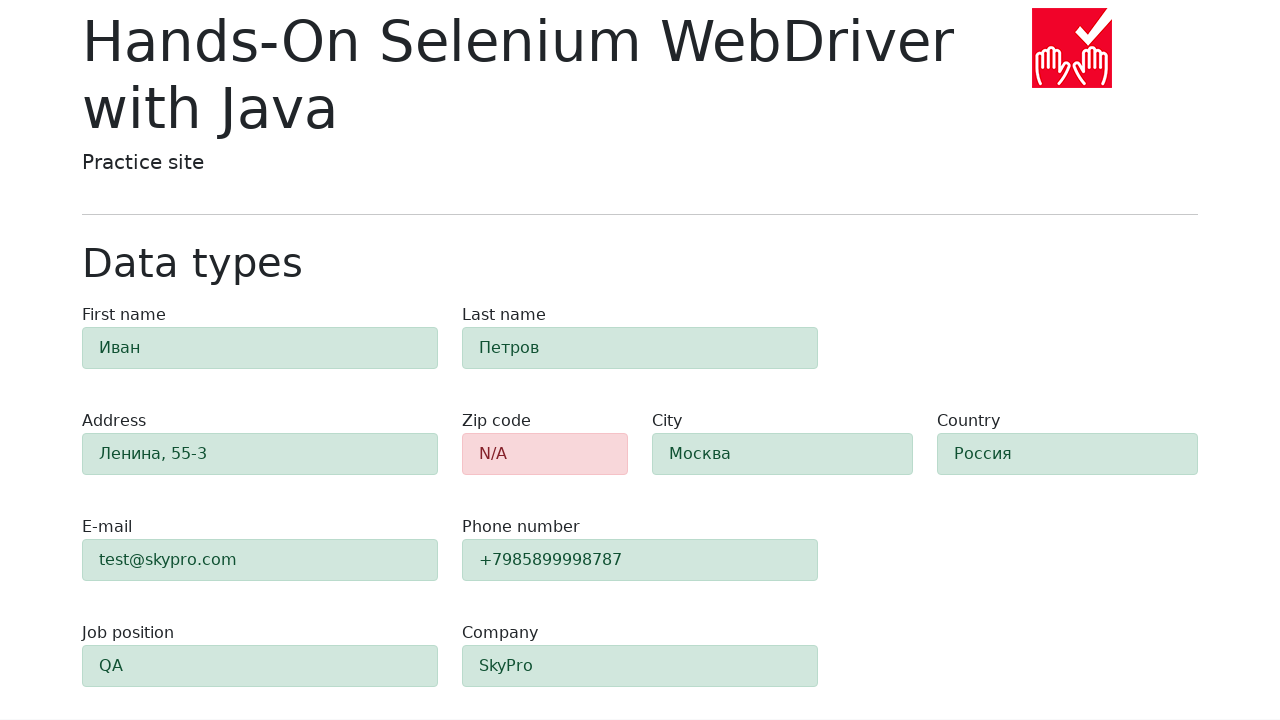

Verified e-mail field shows success class
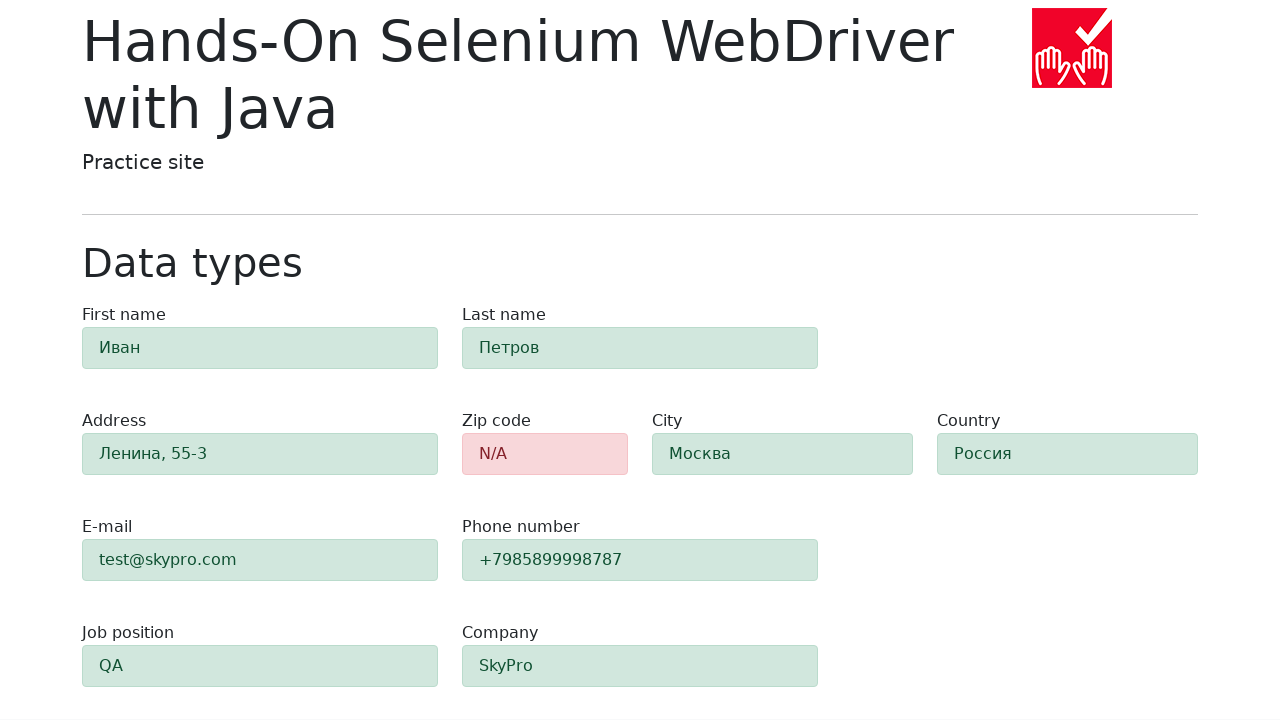

Verified phone field shows success class
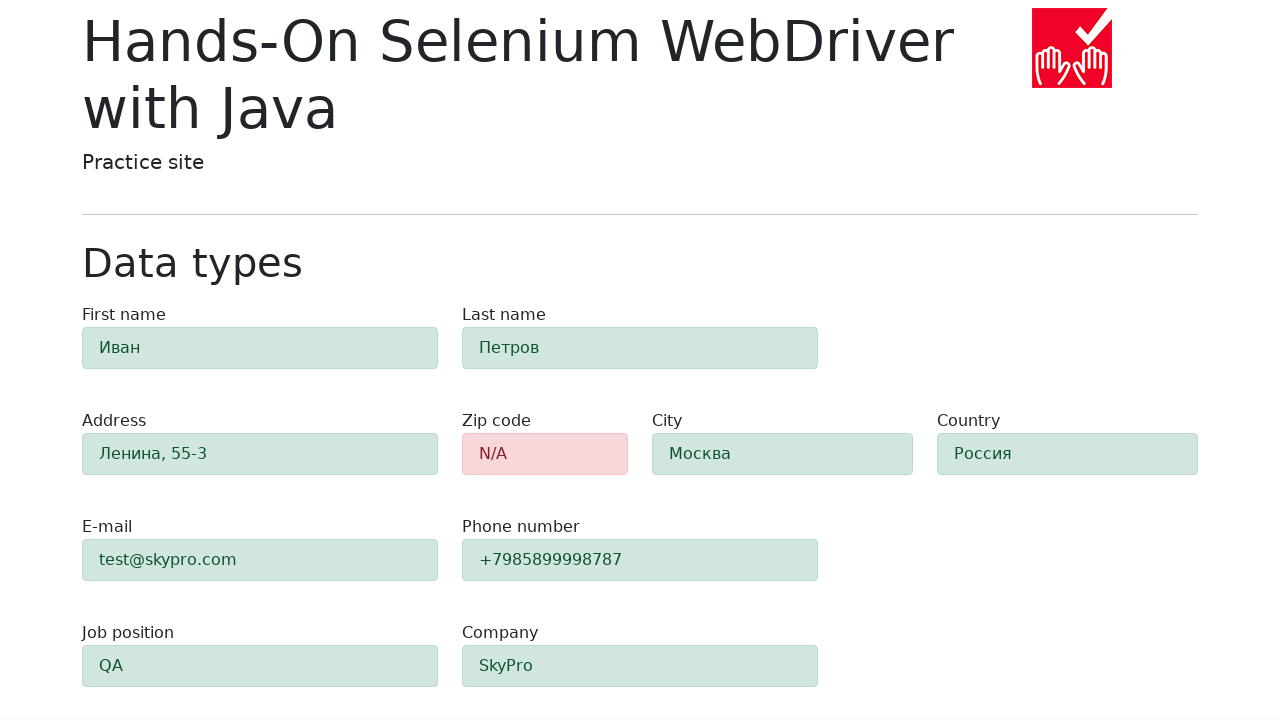

Verified city field shows success class
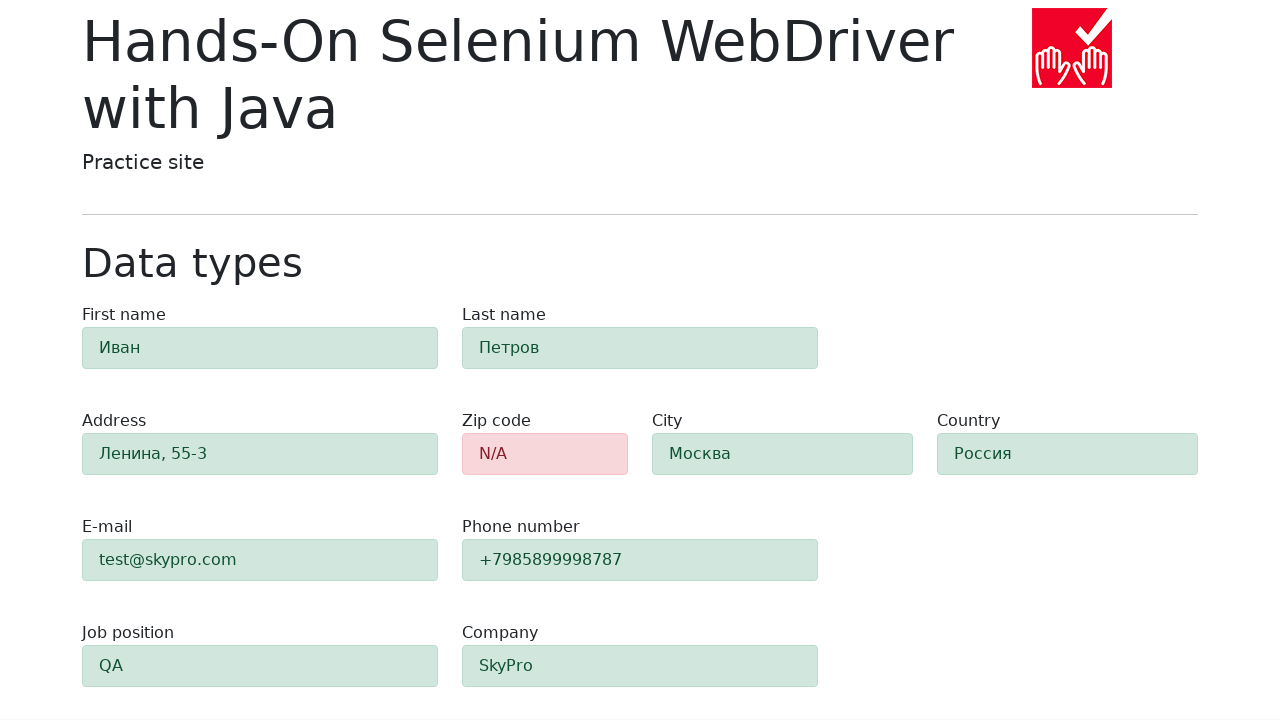

Verified country field shows success class
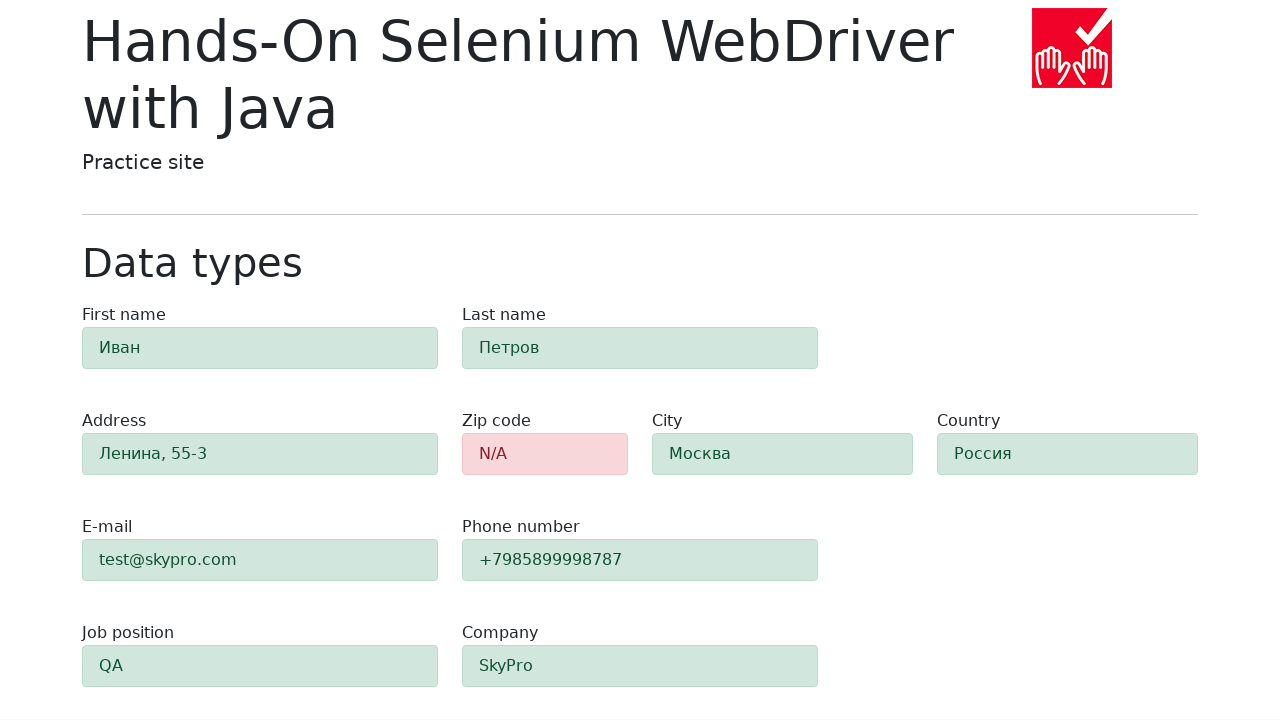

Verified job-position field shows success class
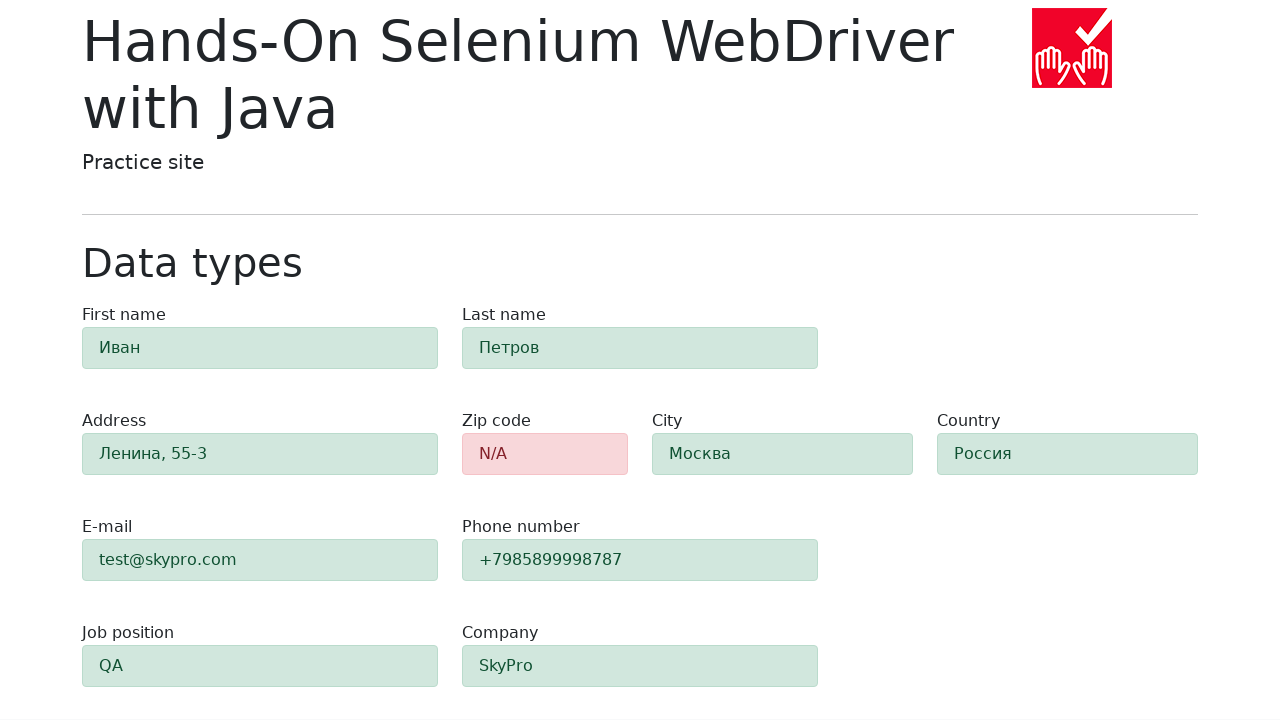

Verified company field shows success class
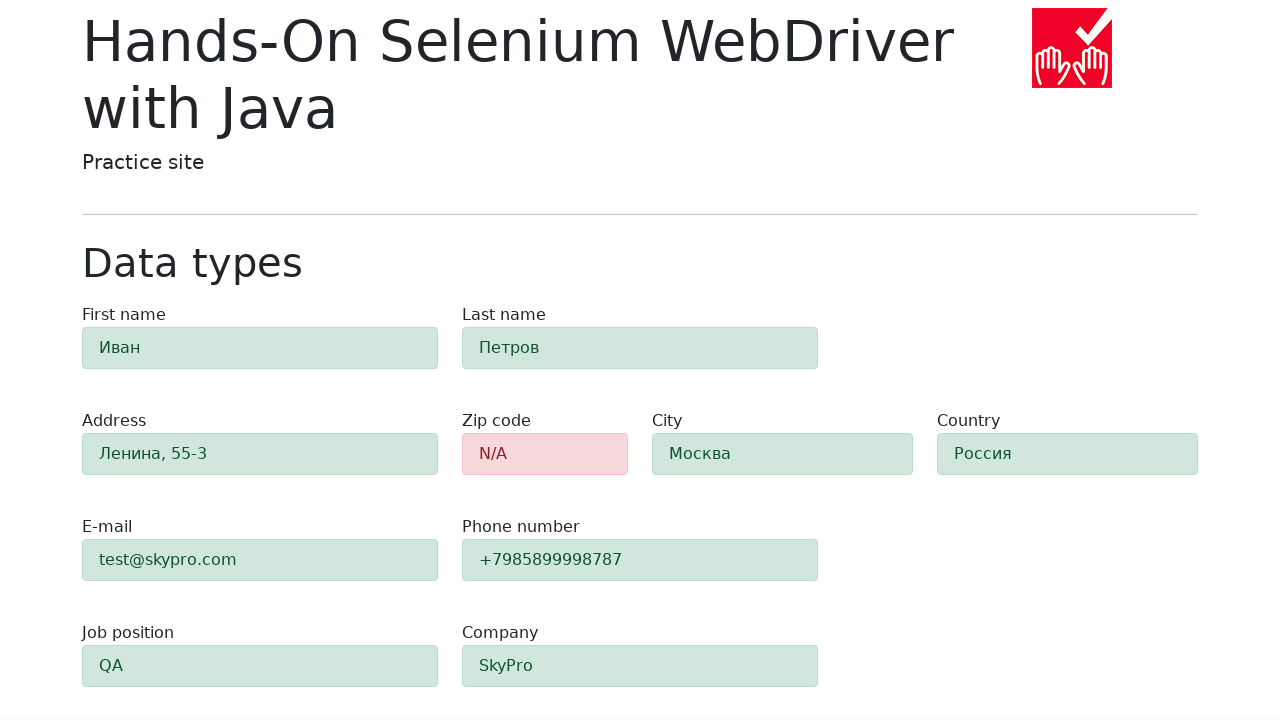

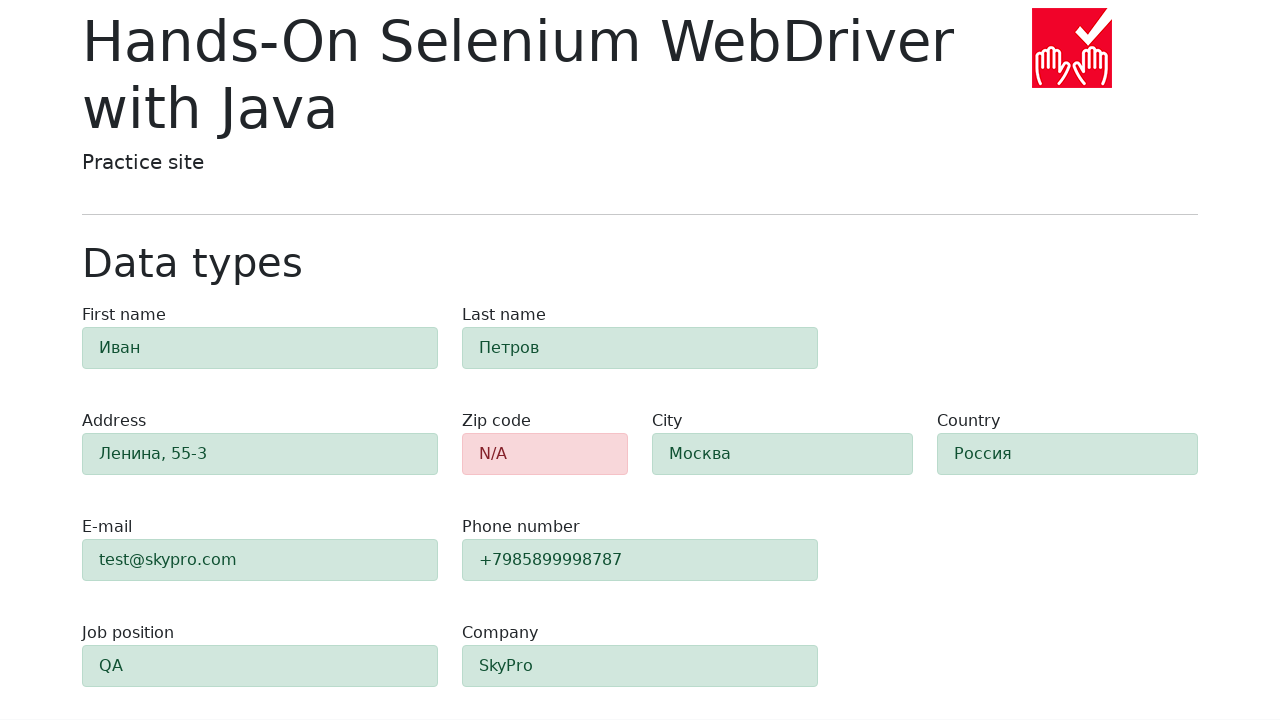